Tests handling a simple JavaScript alert by clicking on the basic elements tab, triggering the alert, and accepting it.

Starting URL: http://automationbykrishna.com

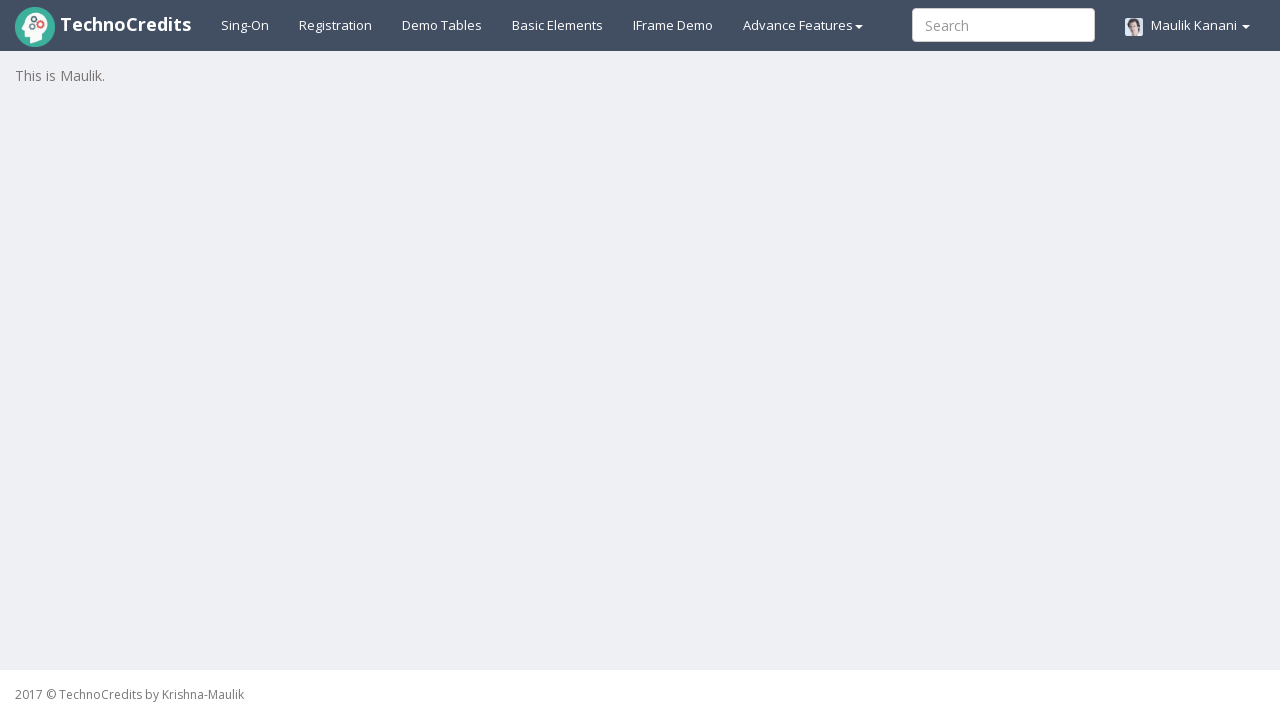

Clicked on basic elements tab at (558, 25) on a#basicelements
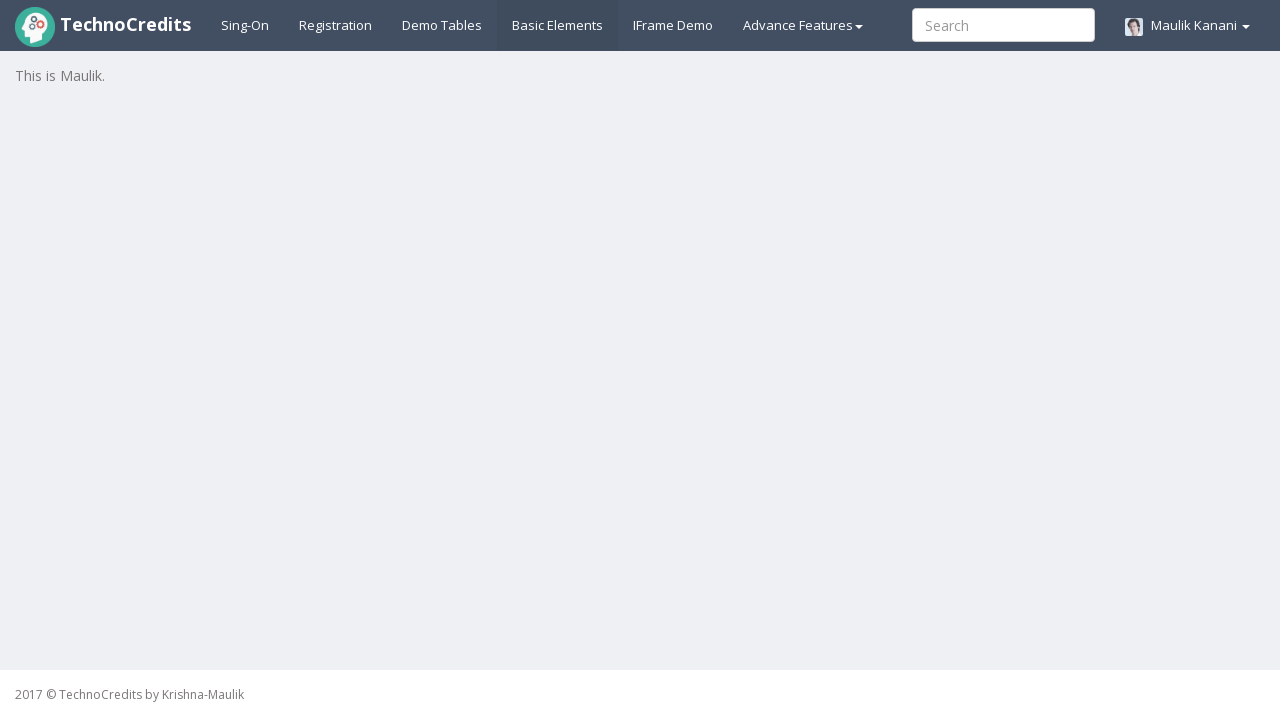

Set up dialog handler to accept alerts
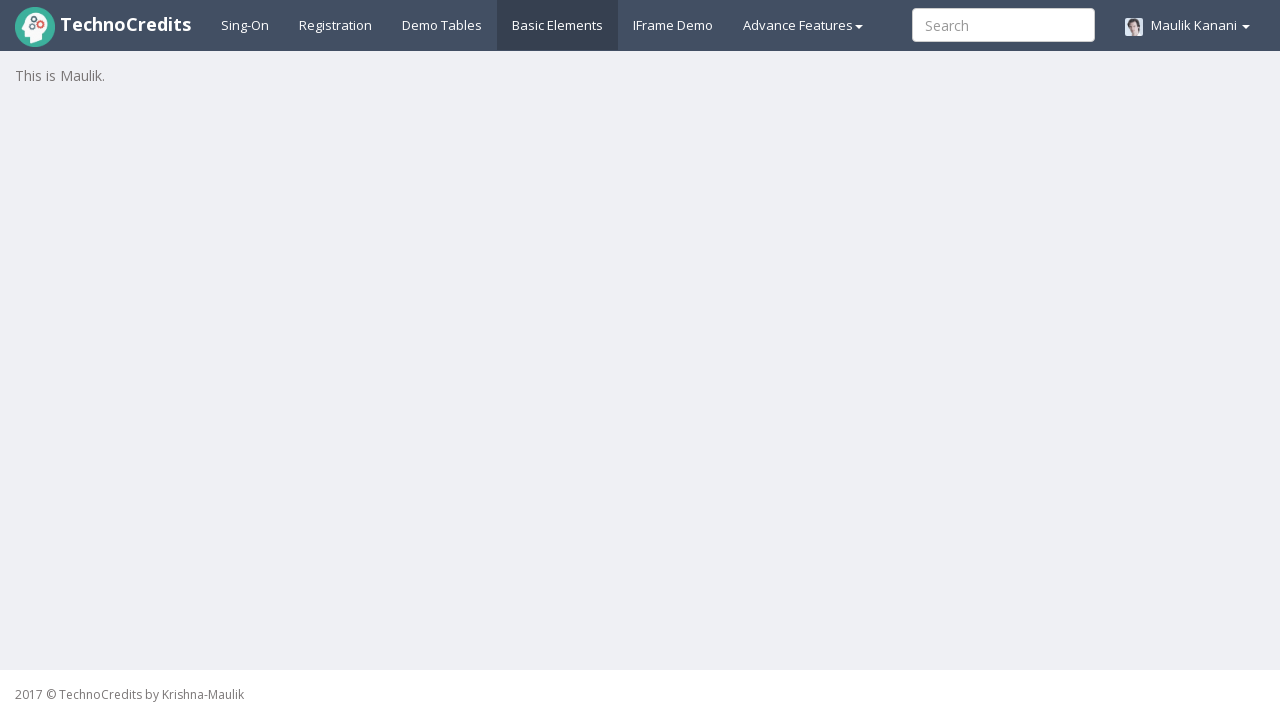

Clicked JavaScript Alert button to trigger alert at (73, 578) on button#javascriptAlert
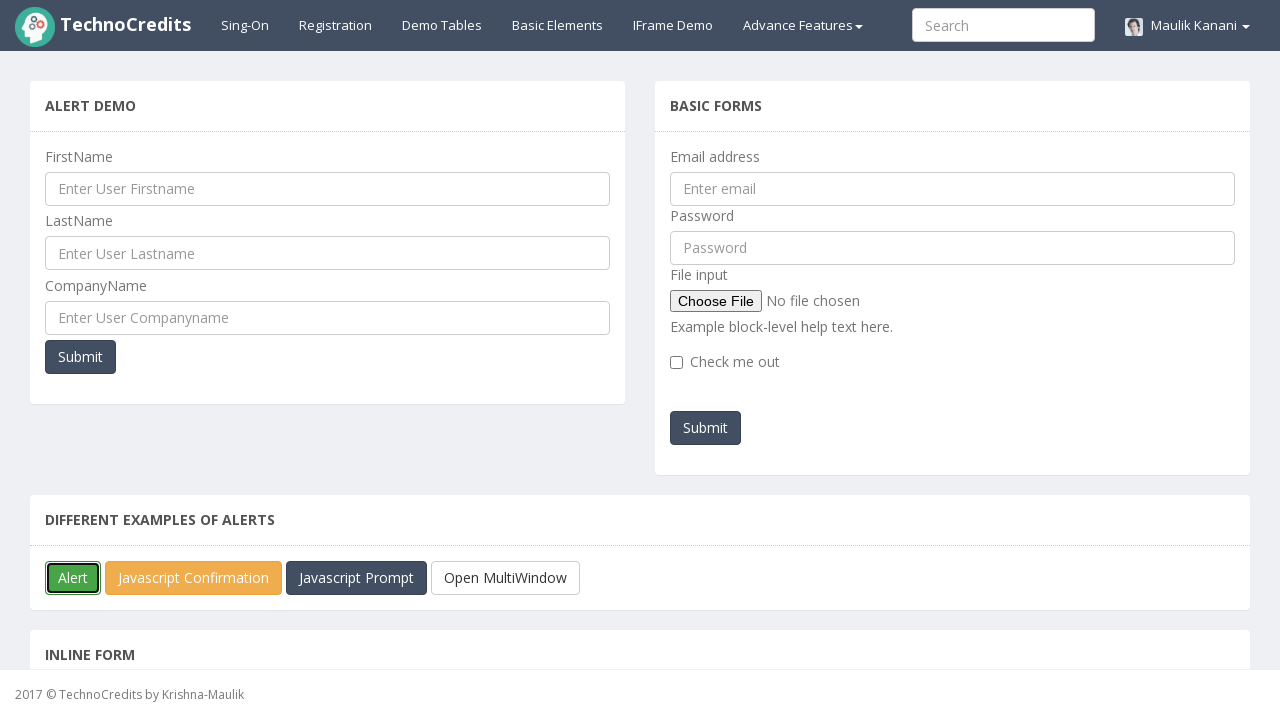

Alert was accepted and dismissed
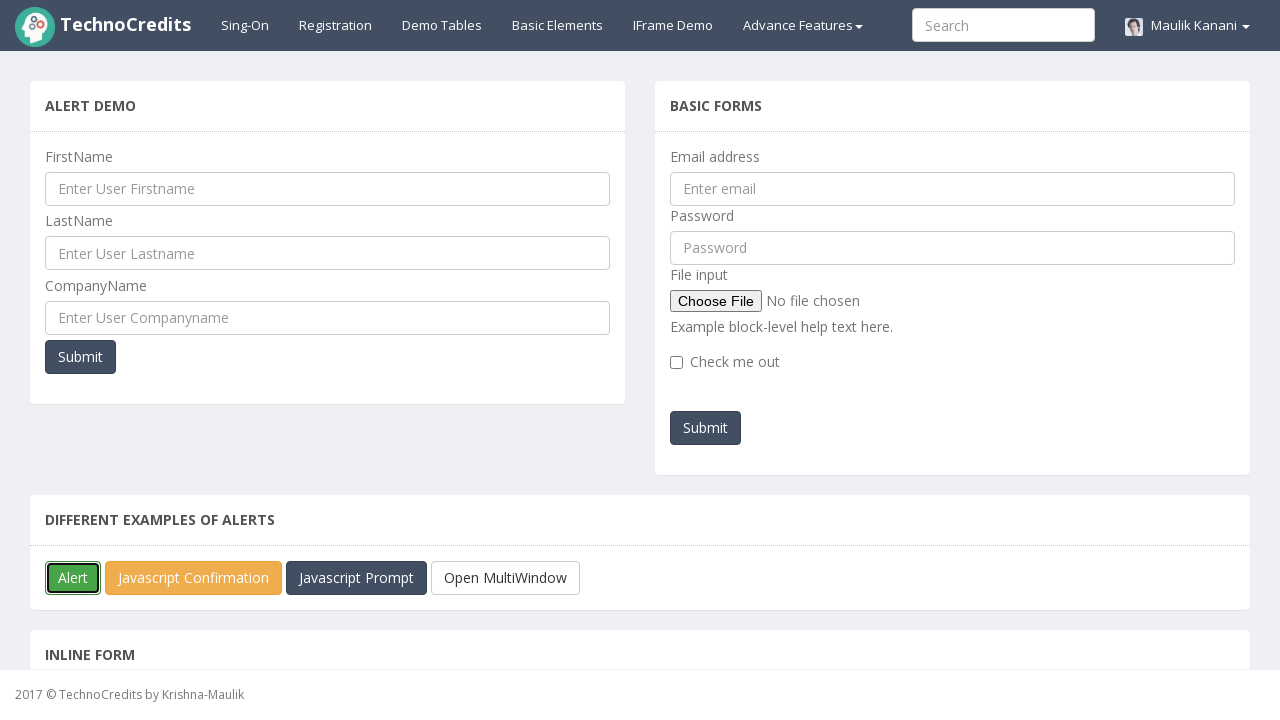

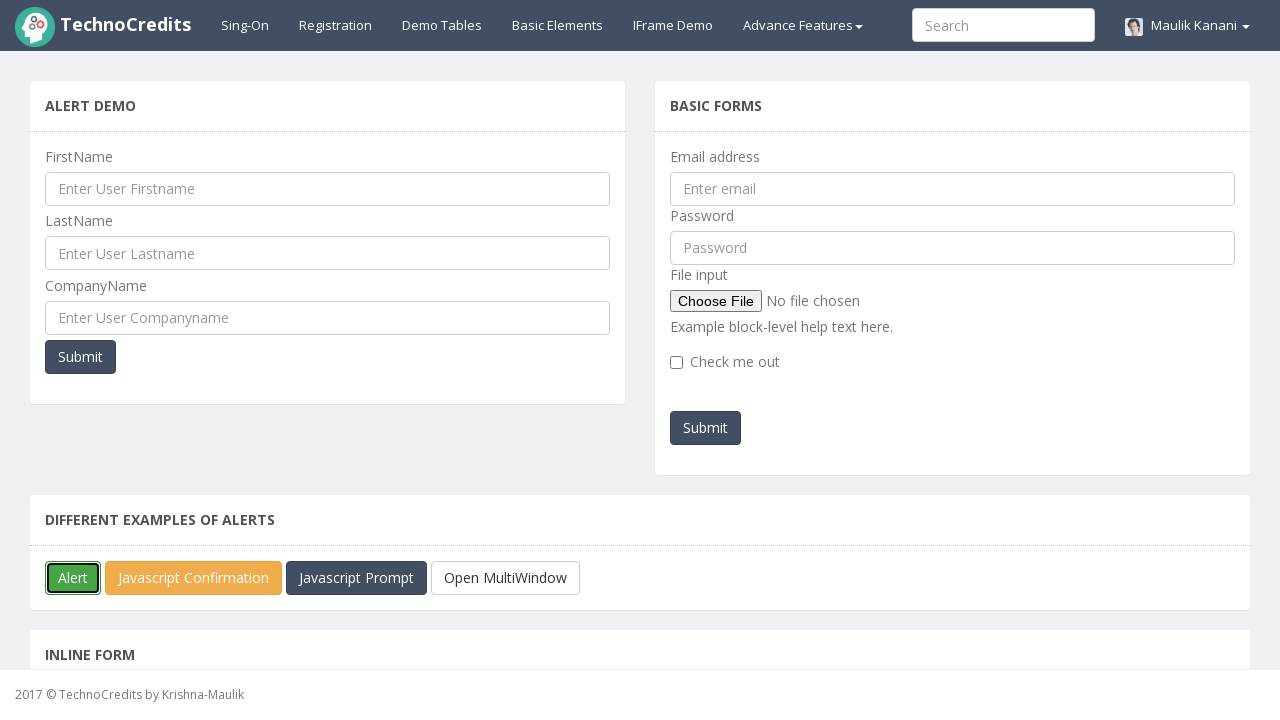